Navigates to the RedBus website homepage and loads the page. This is a minimal browser automation script that simply opens the travel booking site.

Starting URL: https://redbus.in

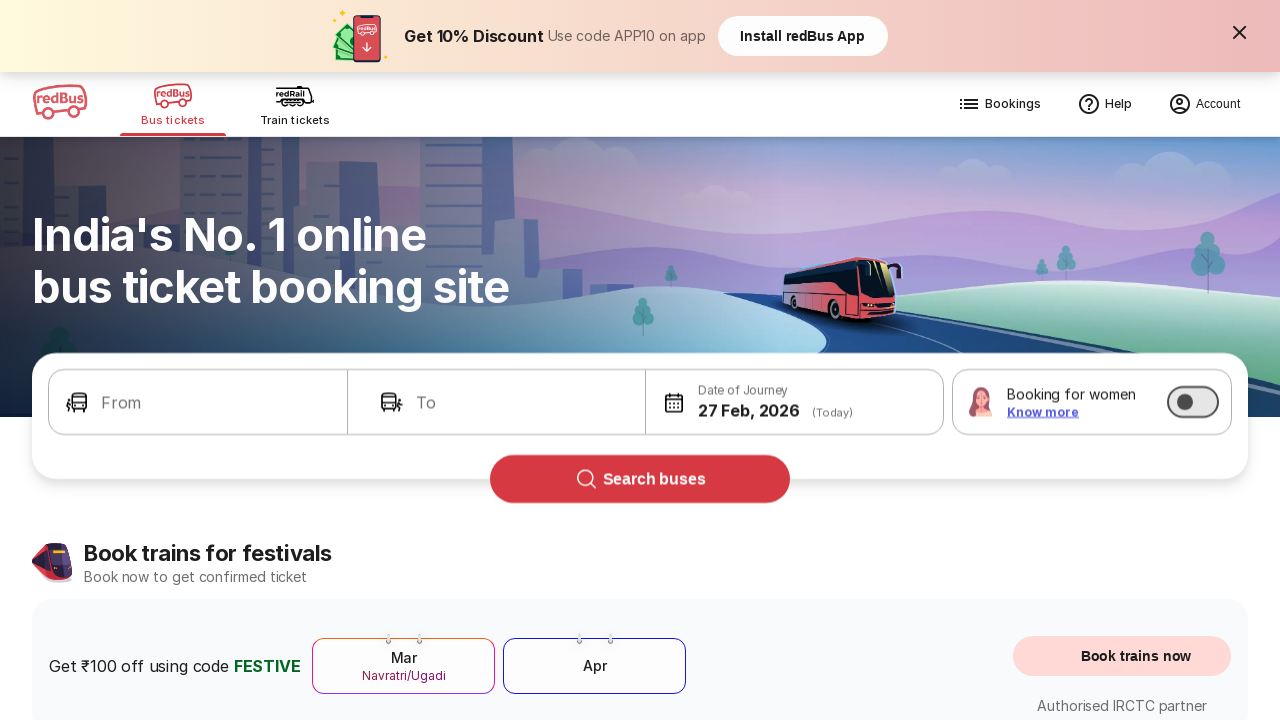

RedBus homepage loaded - DOM content fully rendered
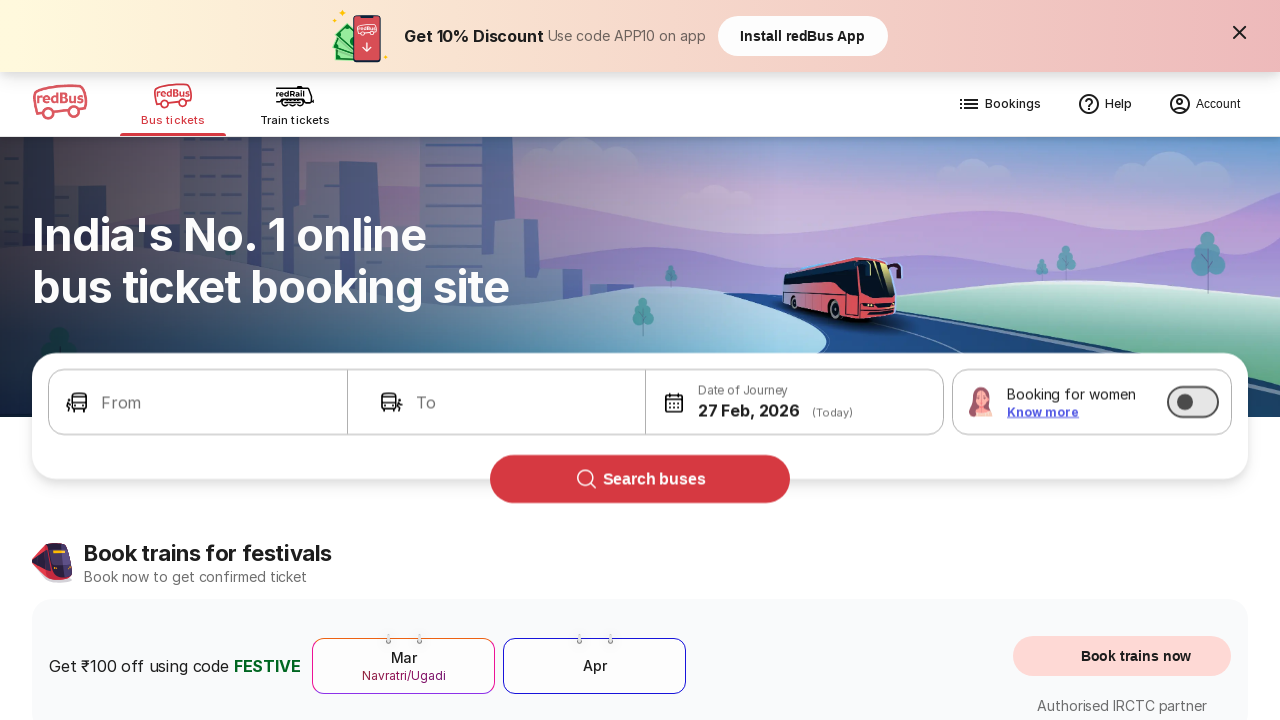

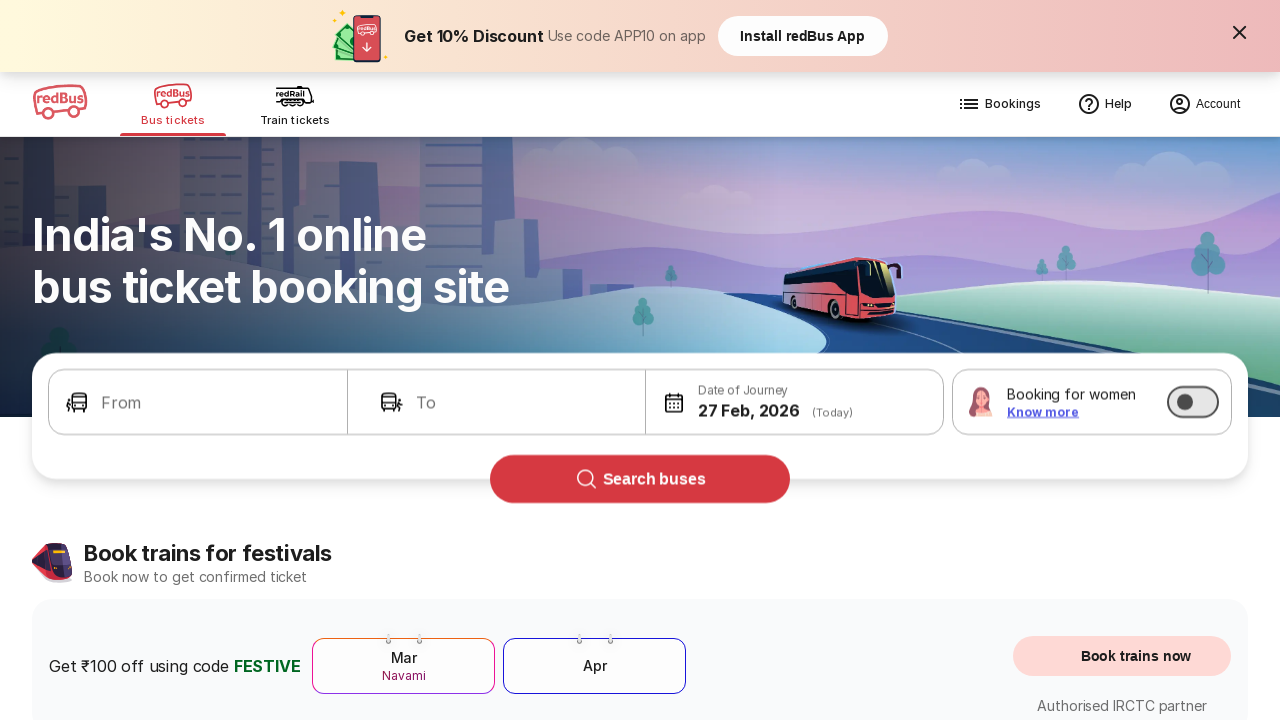